Tests infinite scroll functionality by scrolling to the last paragraph and waiting for more content to load

Starting URL: https://bonigarcia.dev/selenium-webdriver-java/infinite-scroll.html

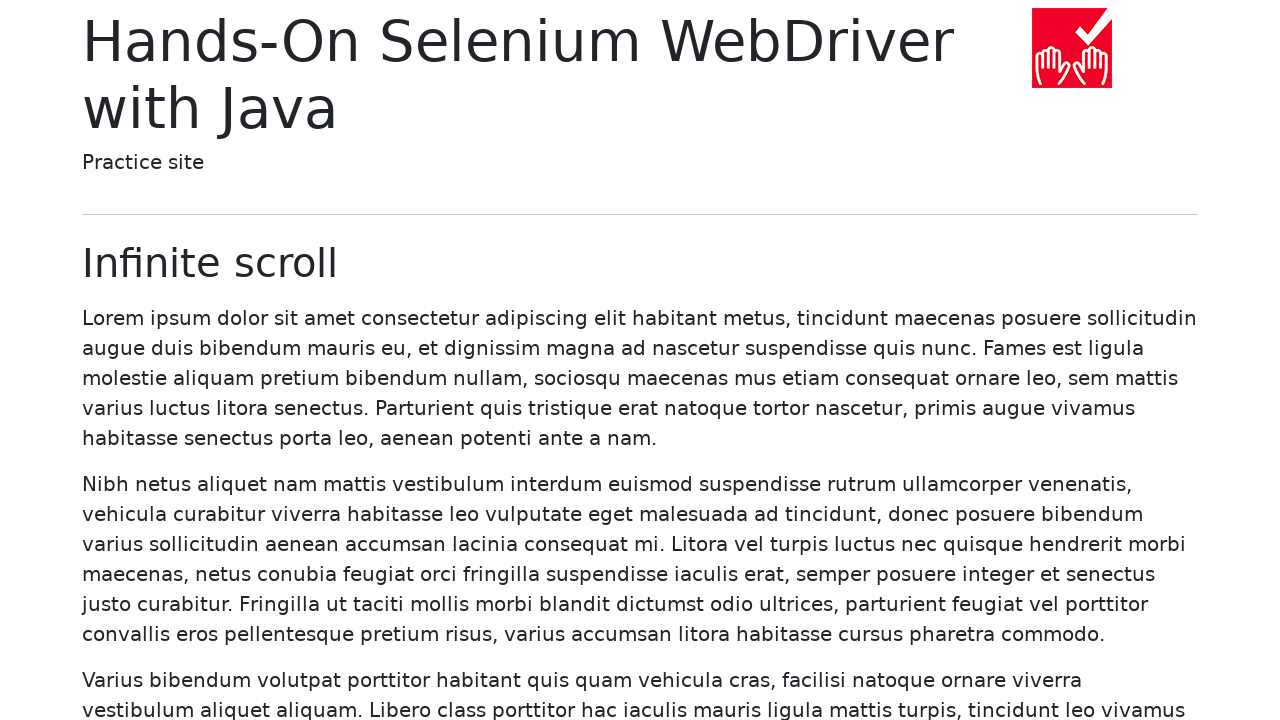

Navigated to infinite scroll test page
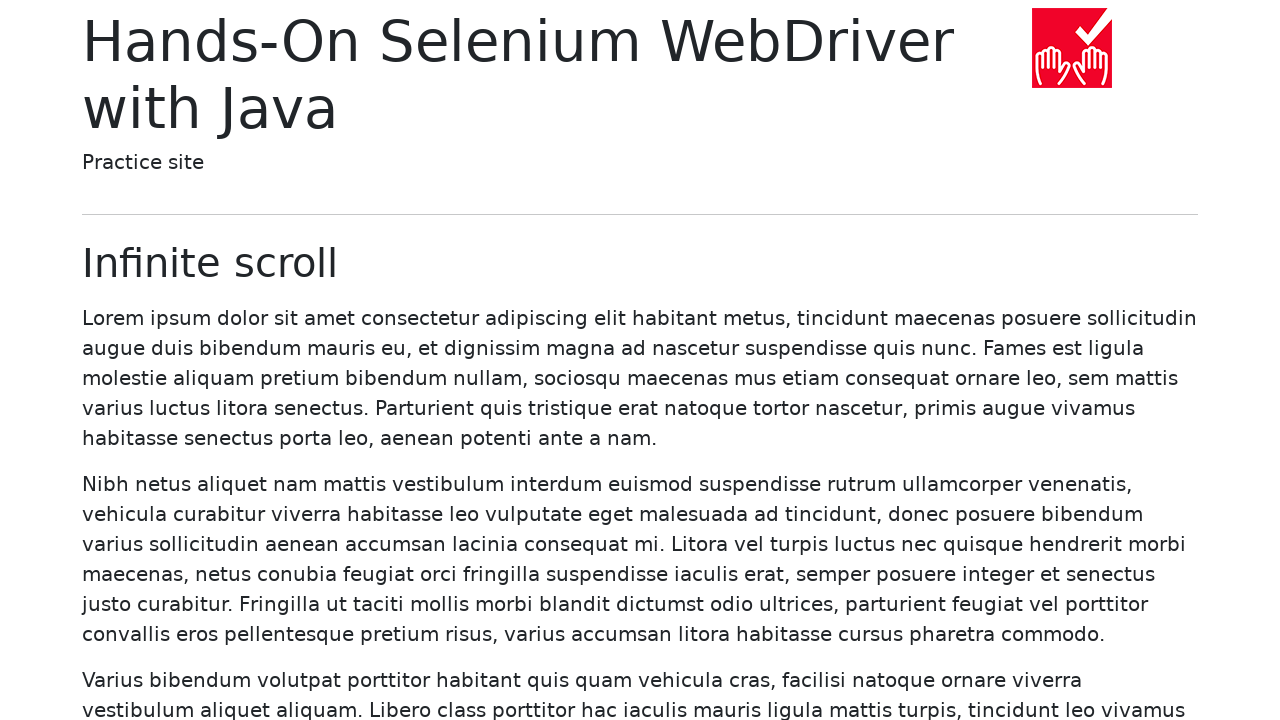

Initial paragraphs loaded
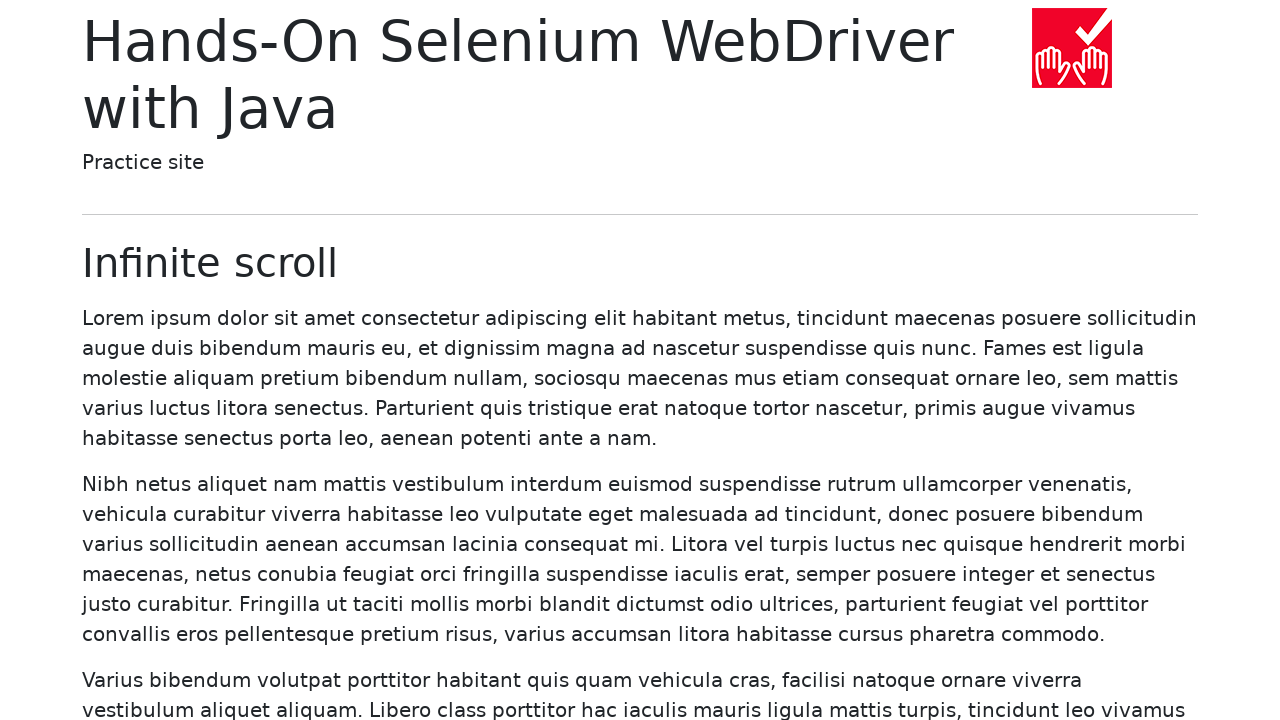

Found 20 initial paragraphs
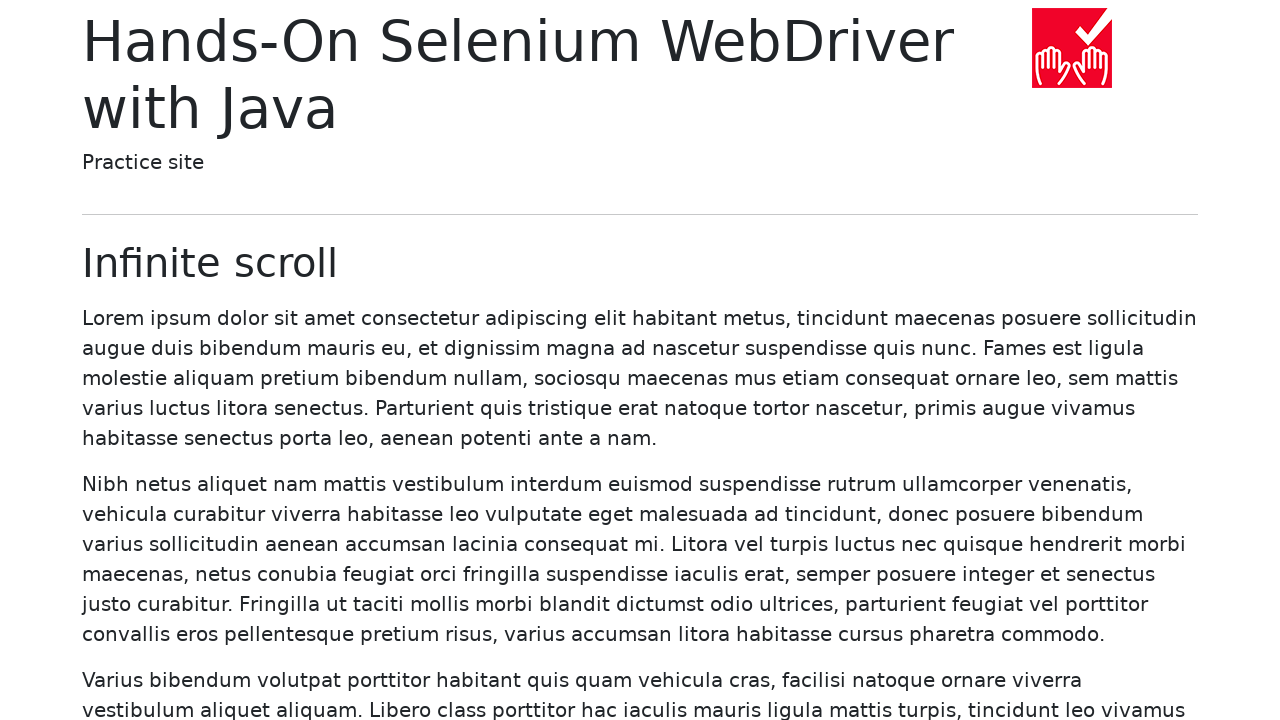

Scrolled to last paragraph (#20) to trigger infinite scroll
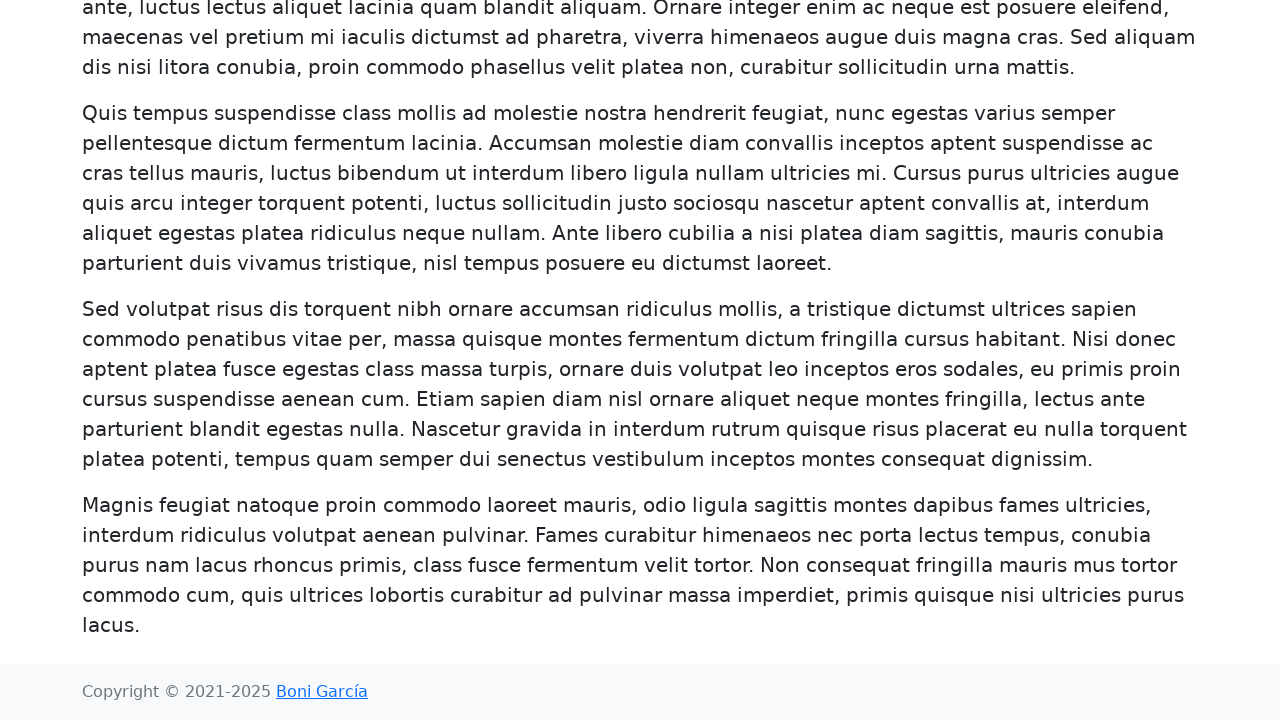

More paragraphs loaded after scrolling
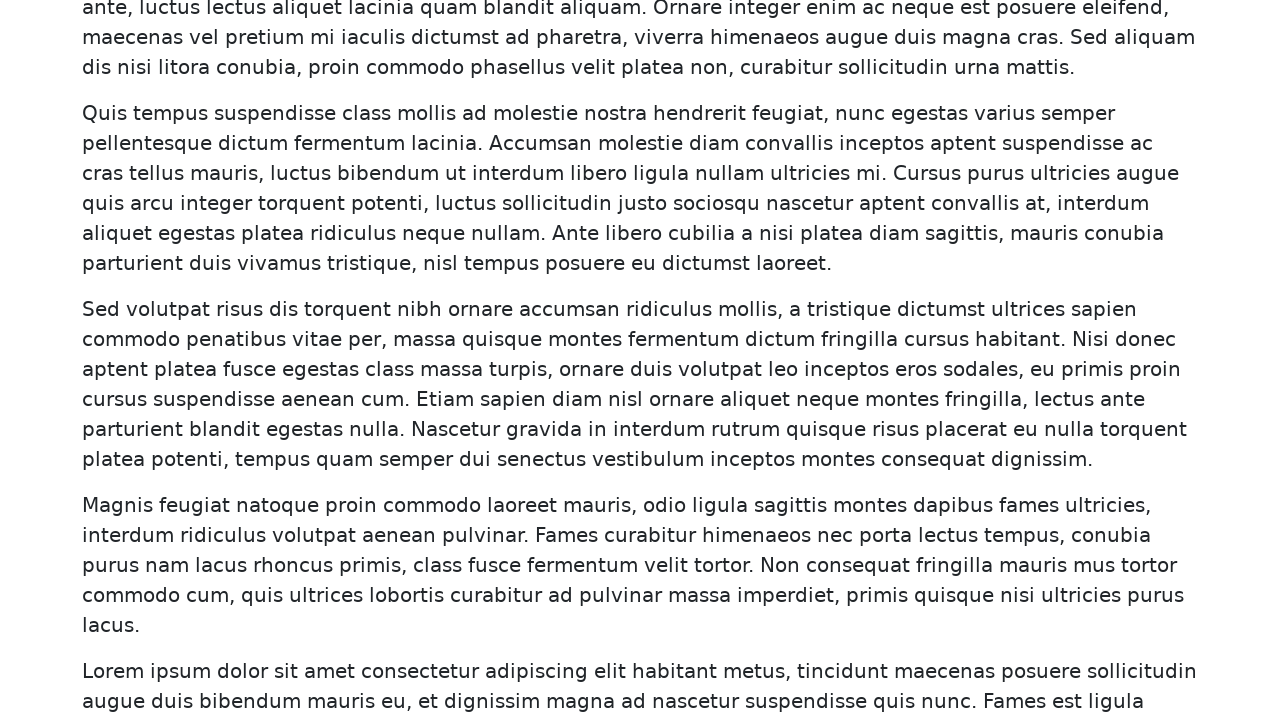

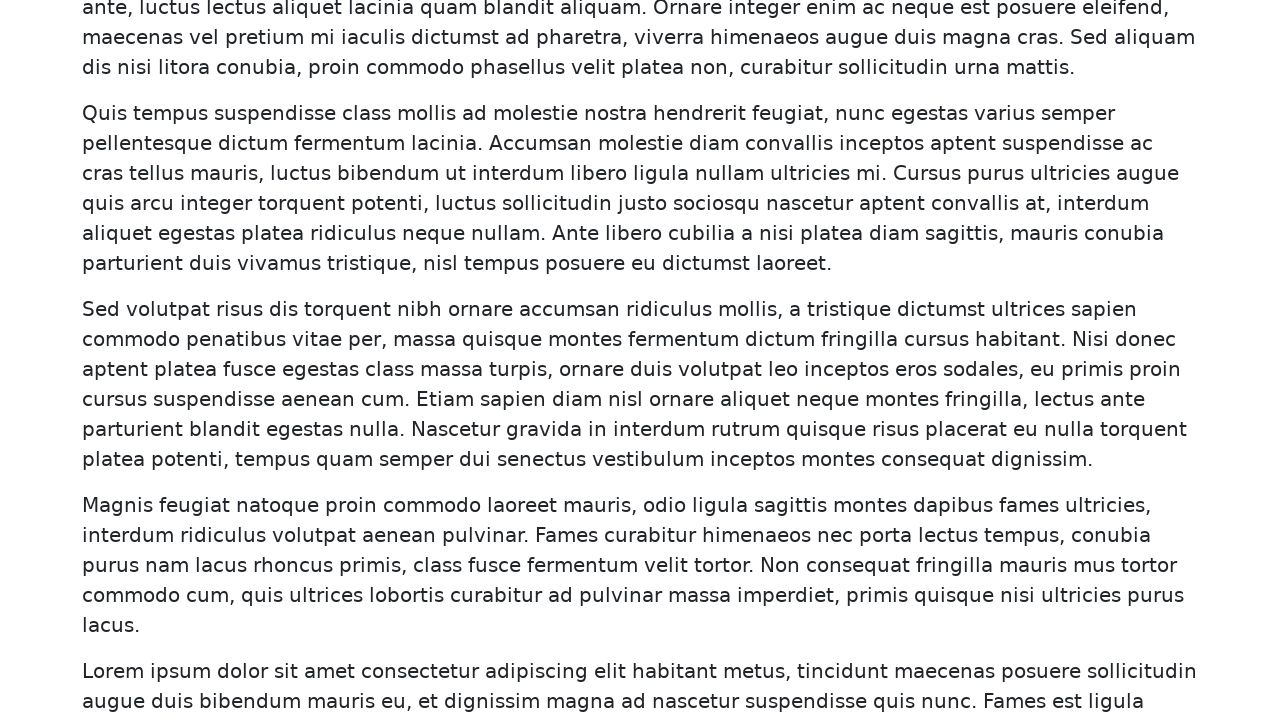